Tests dynamically loaded page elements by clicking through to a dynamic loading example and waiting for content to appear

Starting URL: https://the-internet.herokuapp.com/dynamic_loading

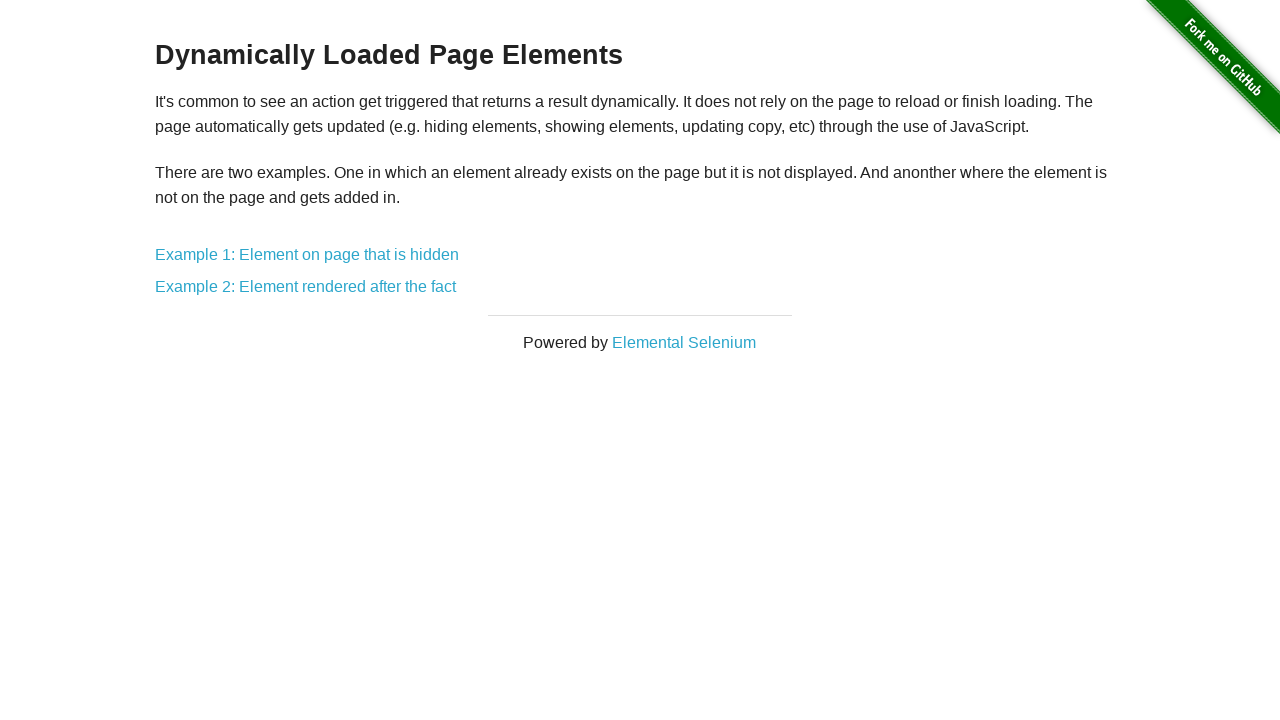

Clicked on first dynamic loading example link at (307, 255) on a[href='/dynamic_loading/1']
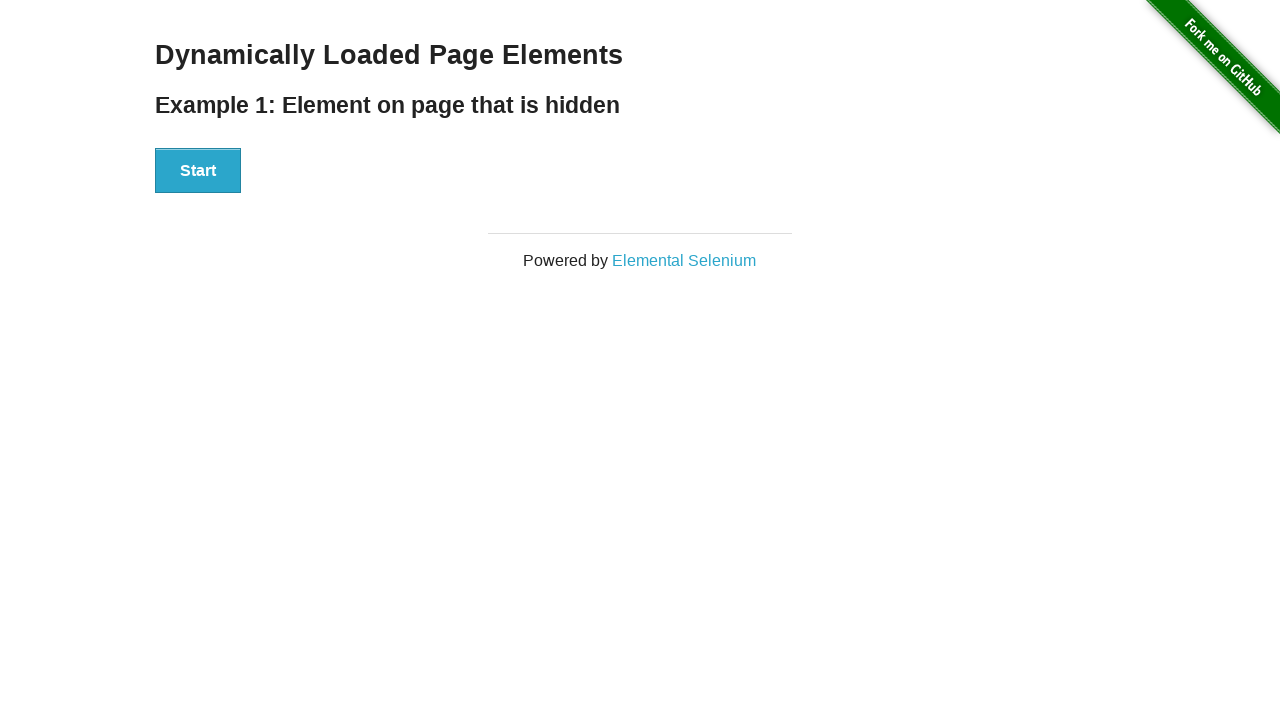

Clicked start button to trigger dynamic loading at (198, 171) on #start button
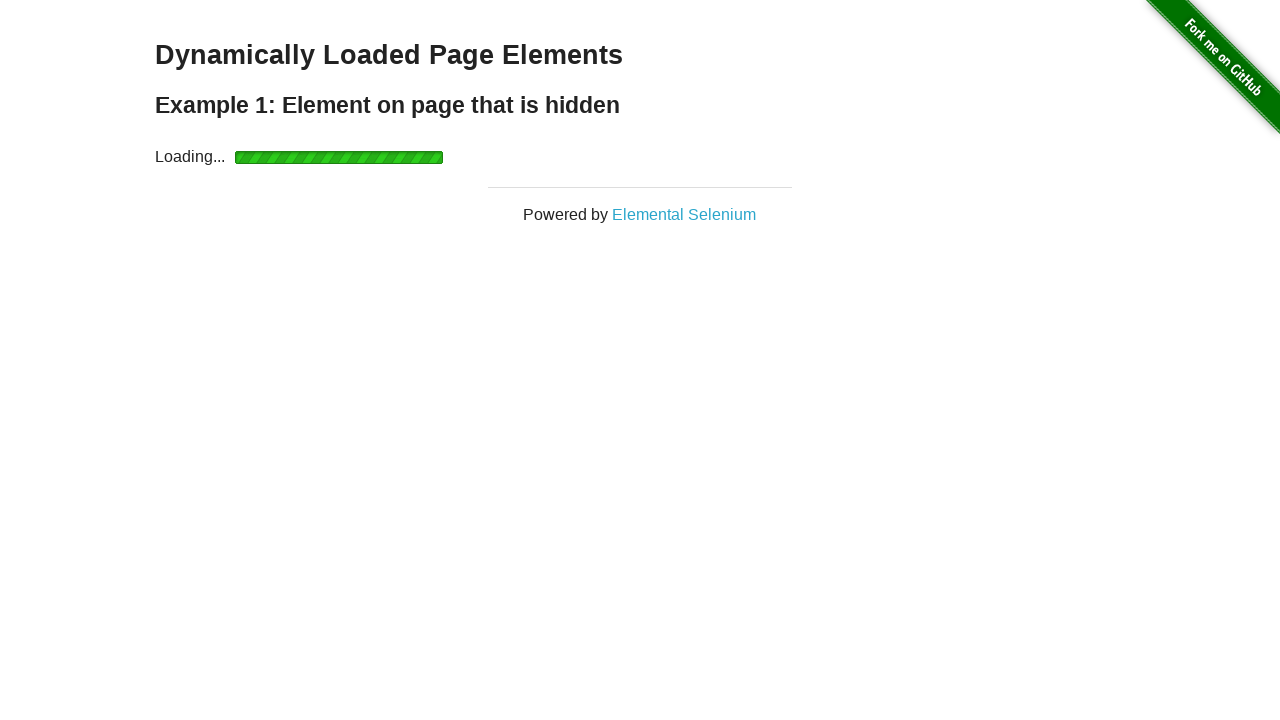

Dynamically loaded element appeared
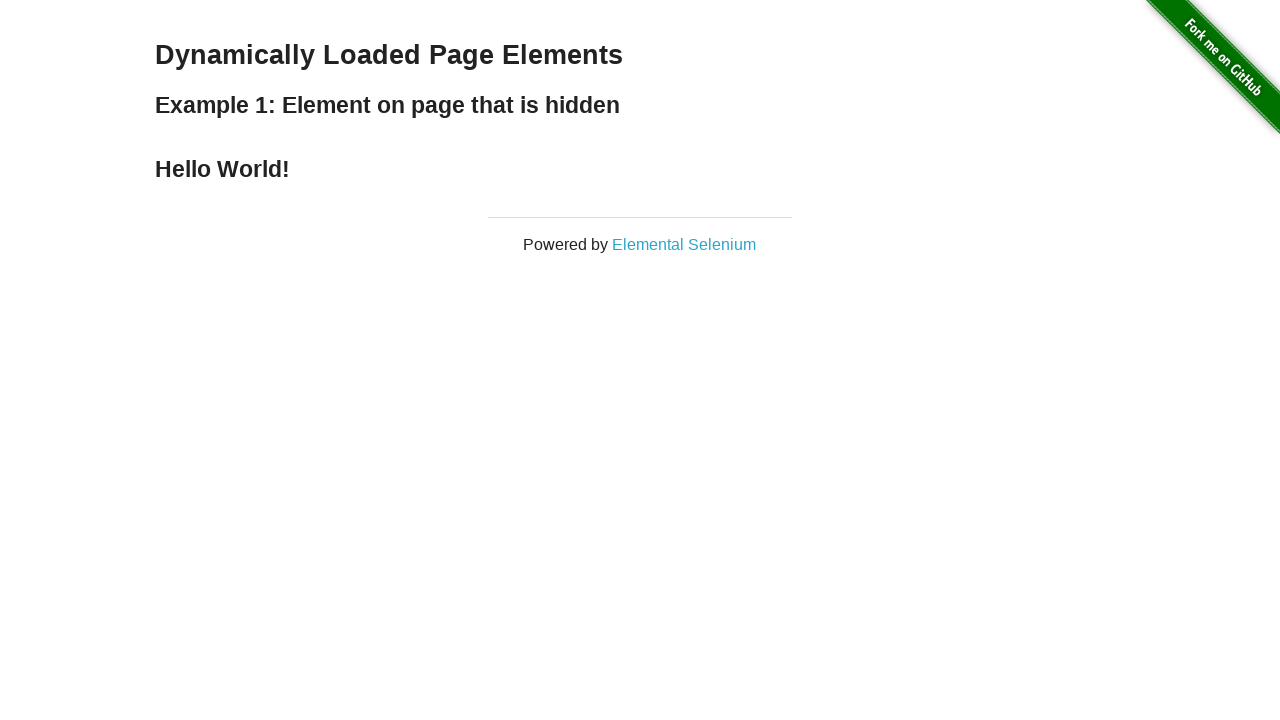

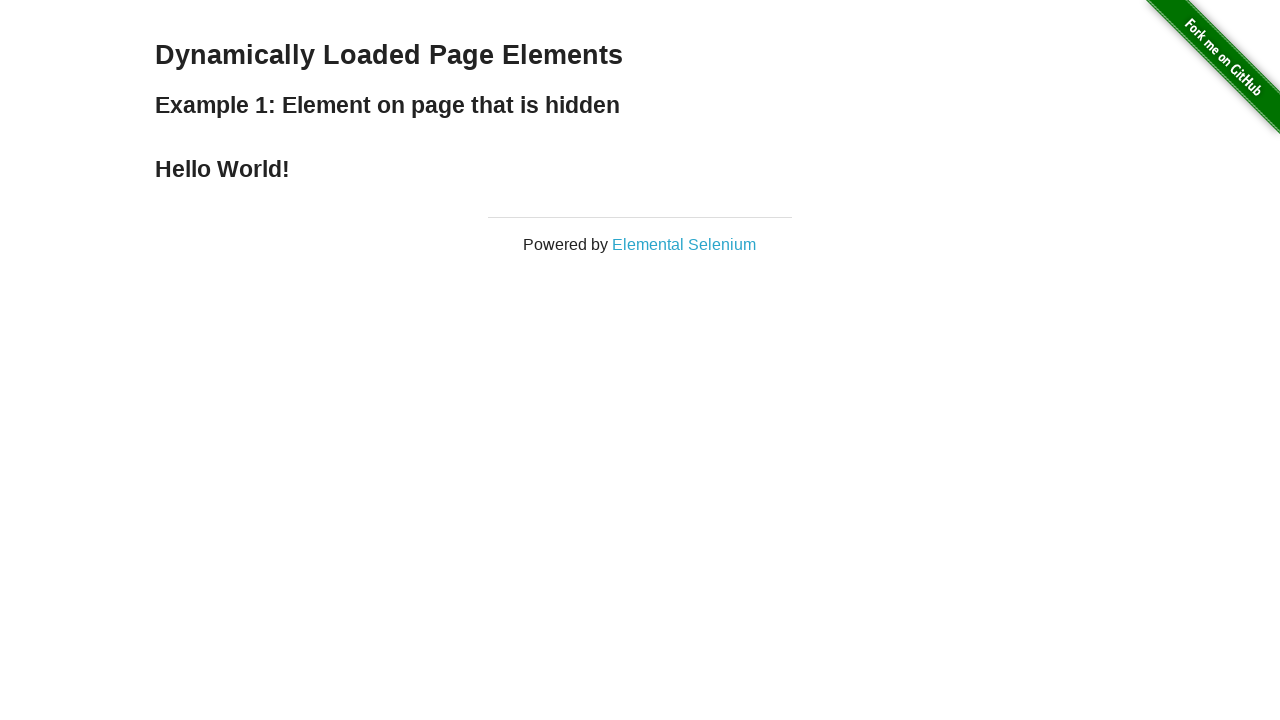